Tests dropdown selection using Playwright's built-in select_option method to select "Option 1" by visible text, then verifies the selection.

Starting URL: https://the-internet.herokuapp.com/dropdown

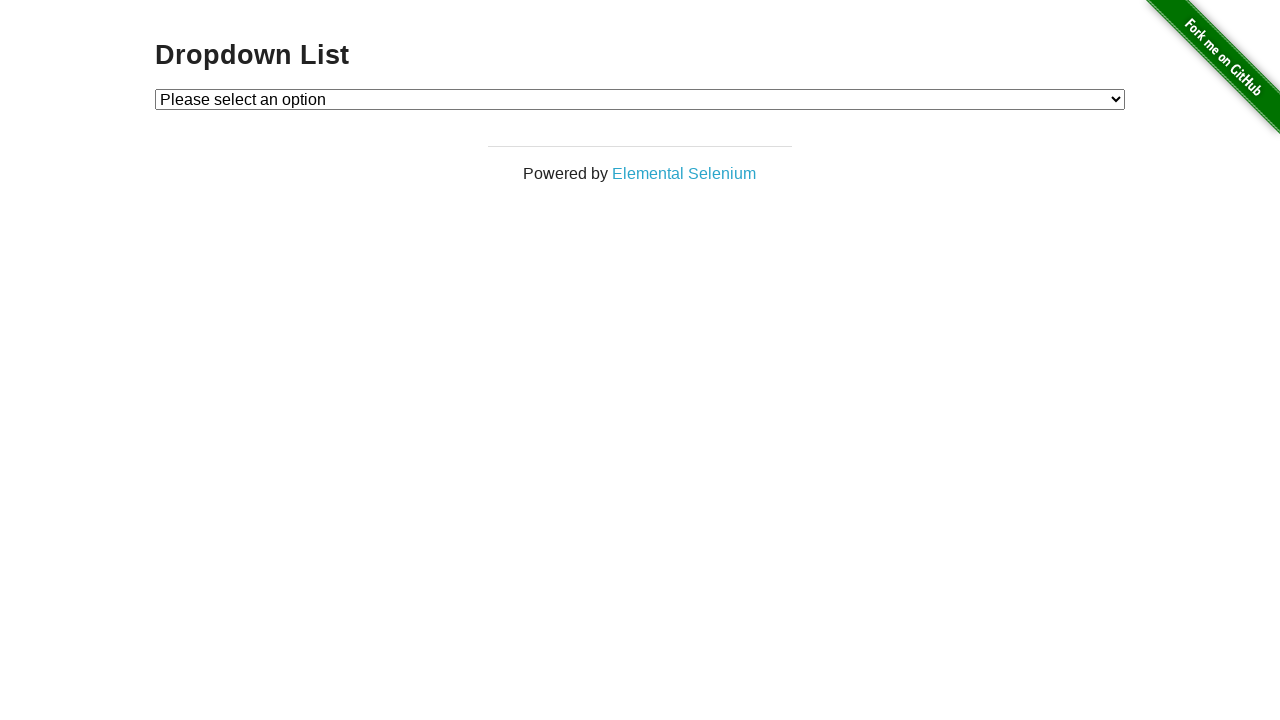

Waited for dropdown element to be present
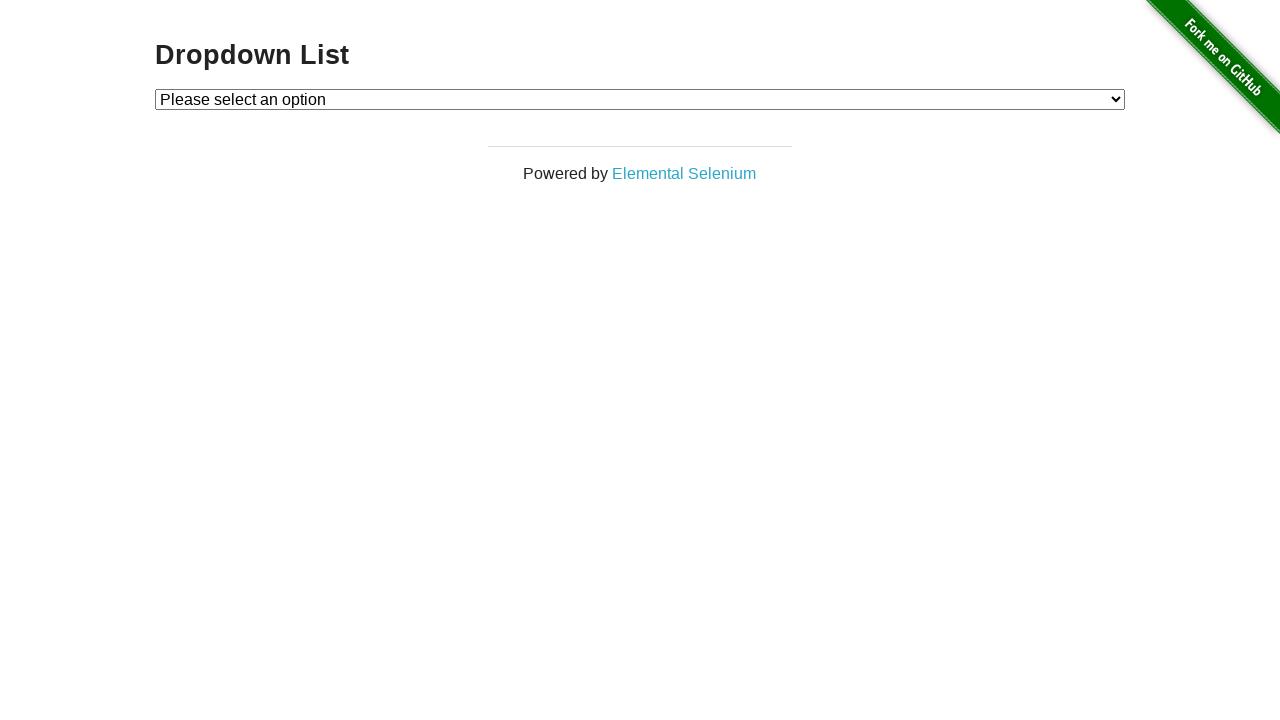

Selected 'Option 1' from dropdown using visible text on #dropdown
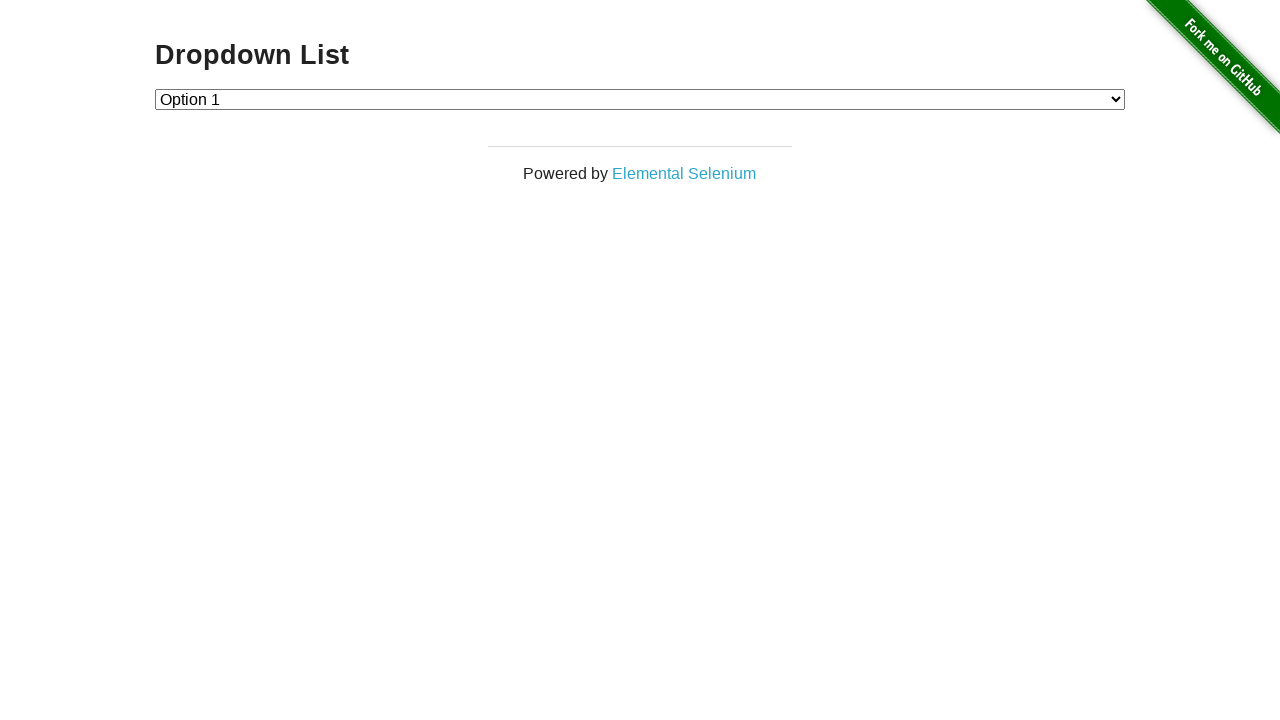

Retrieved selected dropdown option text
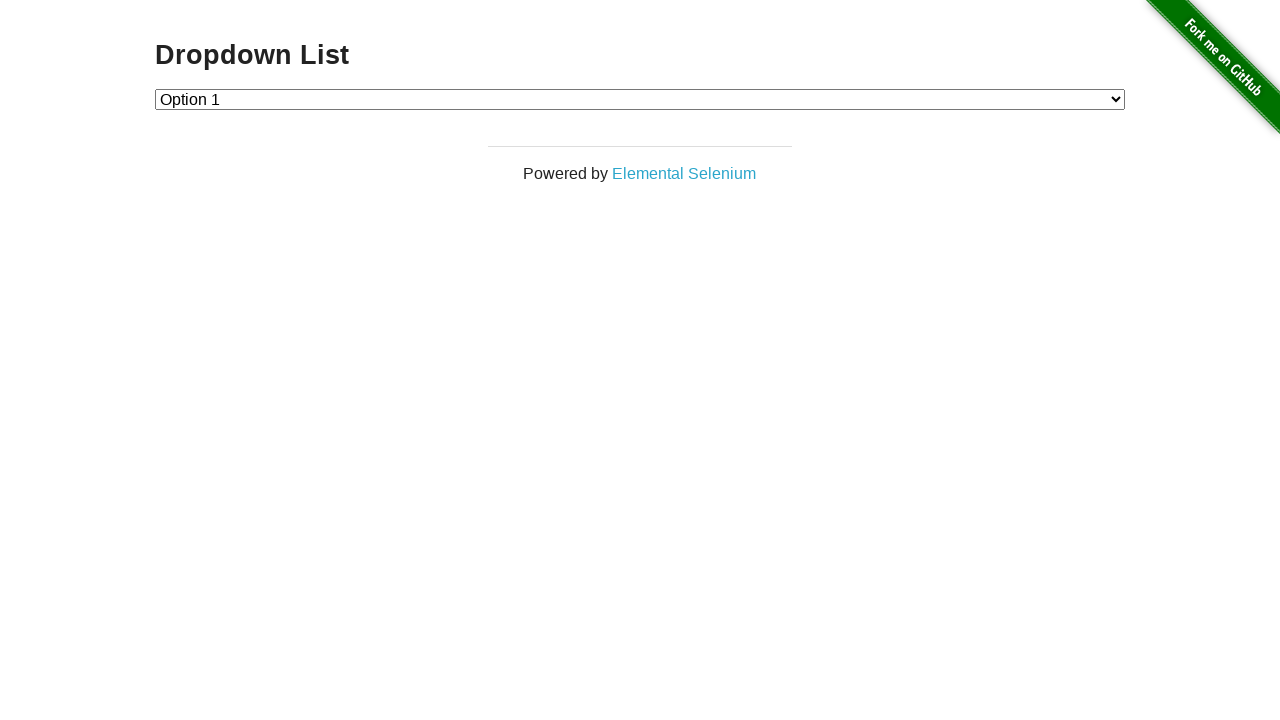

Verified that 'Option 1' was correctly selected
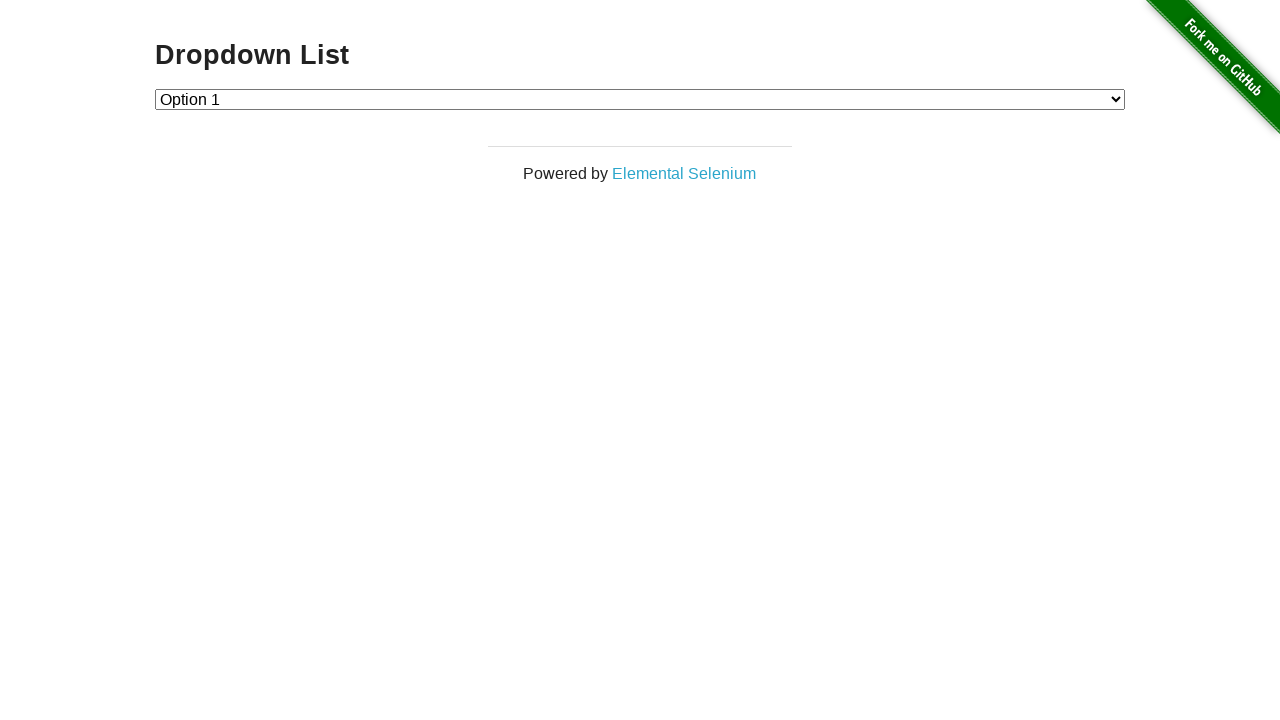

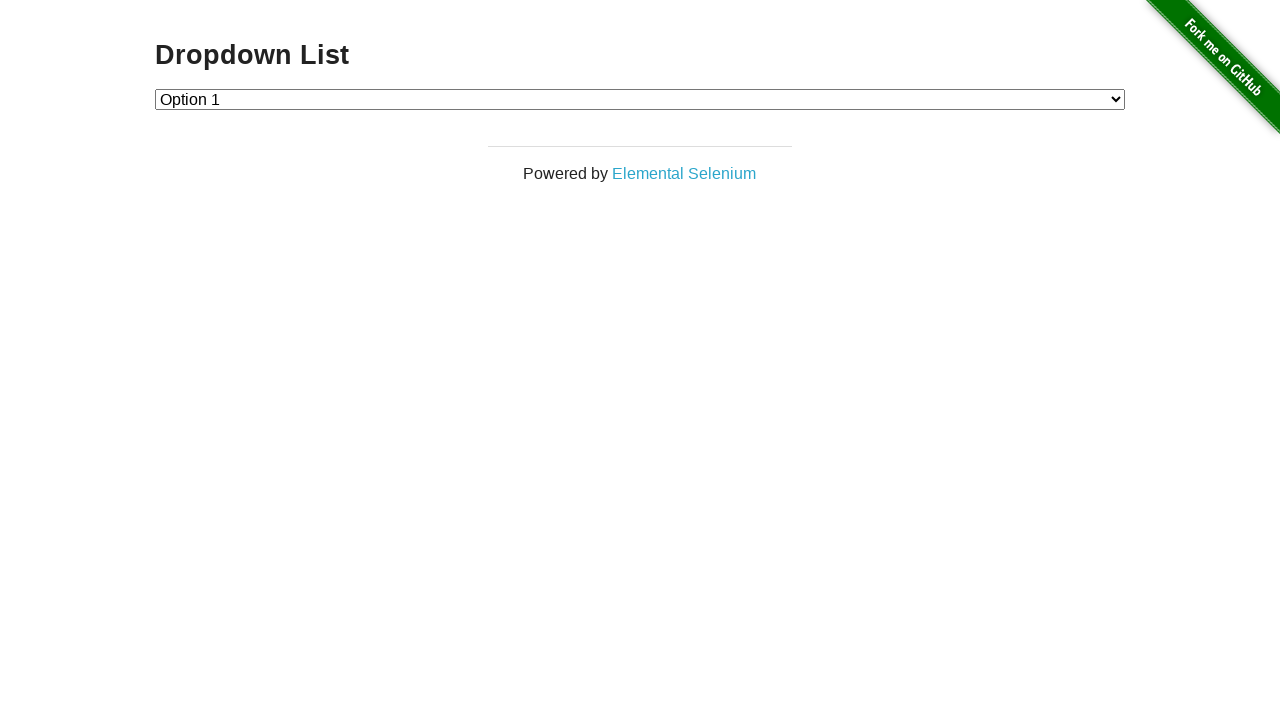